Tests clicking a button with a dynamic ID on the UI Testing Playground site

Starting URL: http://uitestingplayground.com/

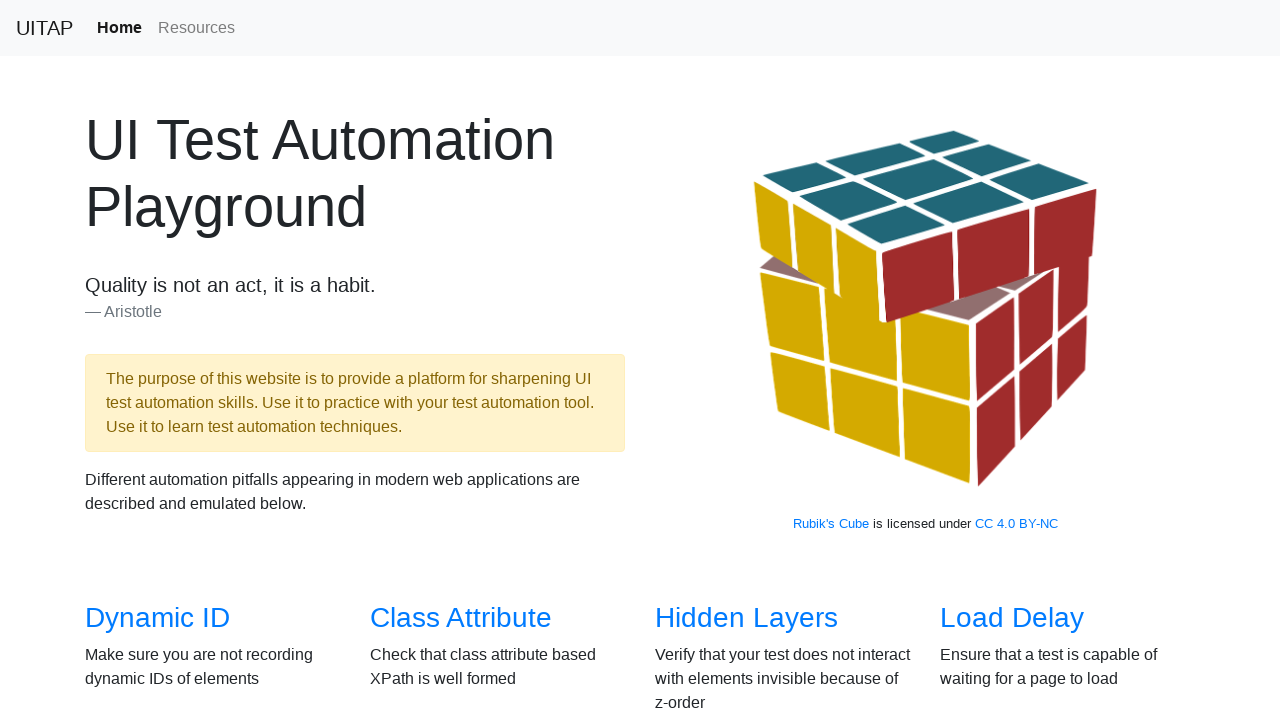

Clicked link to Dynamic ID page at (158, 618) on a[href='/dynamicid']
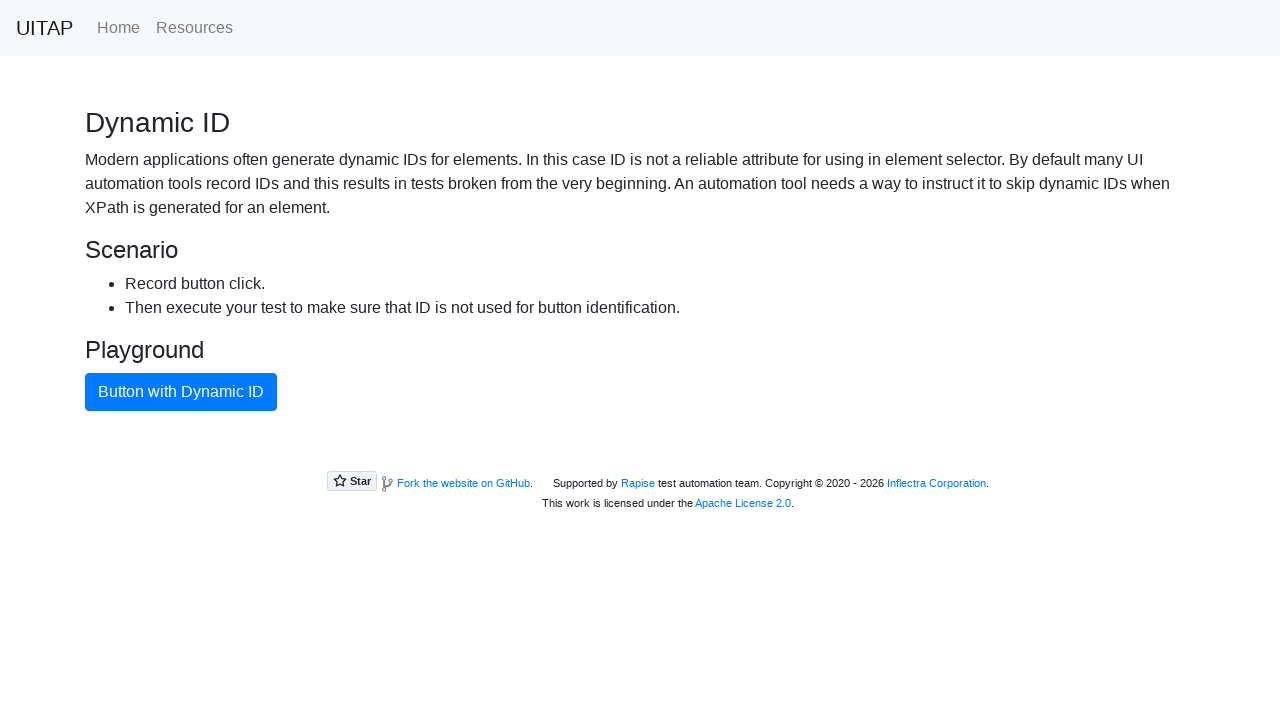

Clicked button with dynamic ID at (181, 392) on button.btn-primary
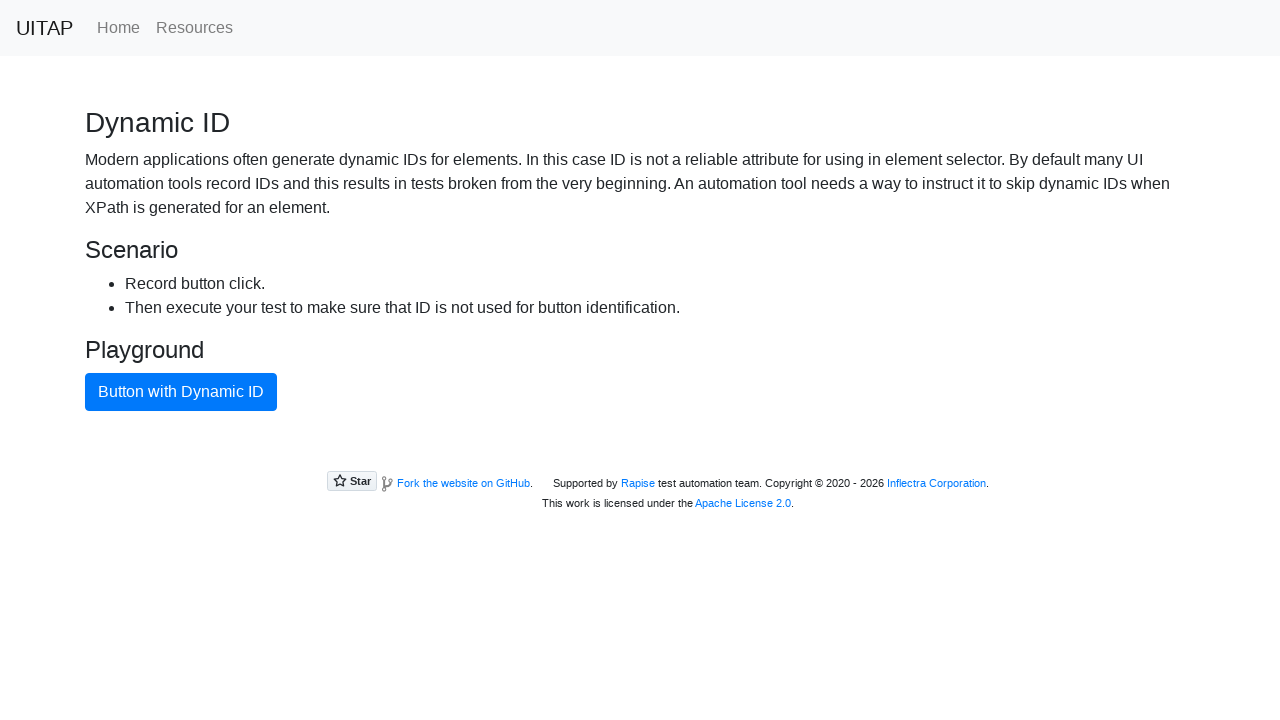

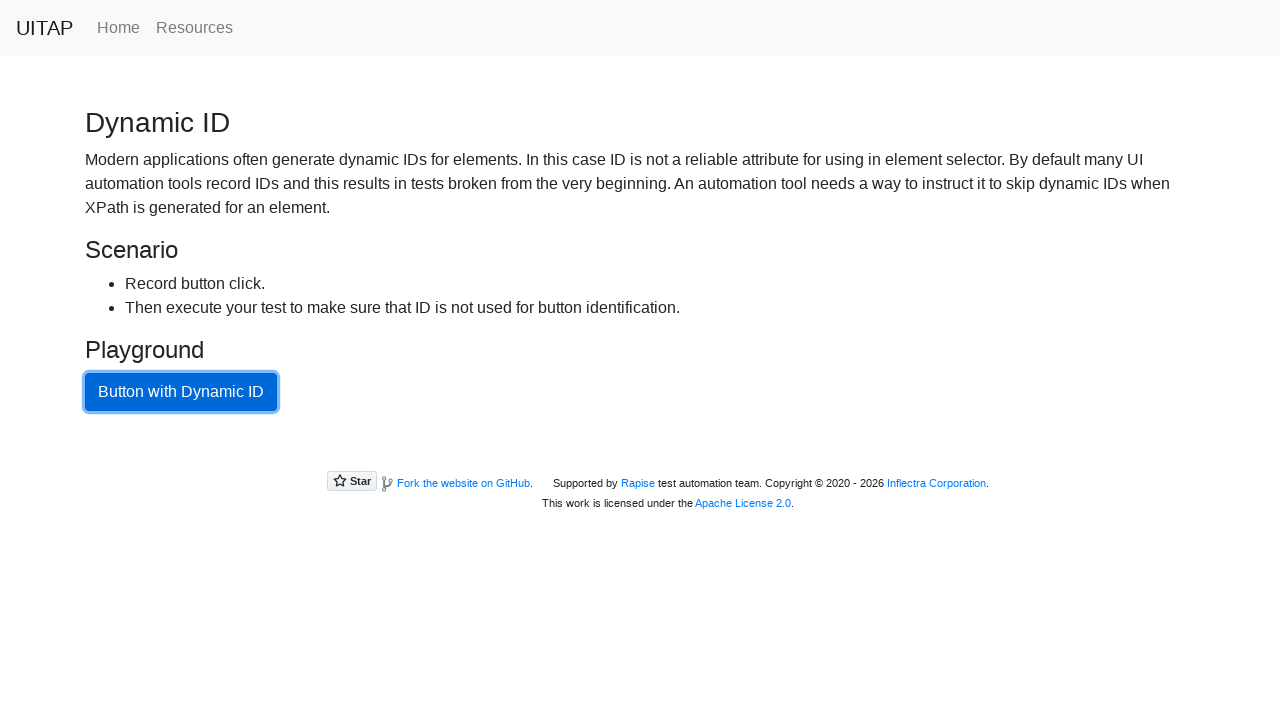